Navigates to the Software Testing Material website and verifies the page loads successfully

Starting URL: https://www.softwaretestingmaterial.com/

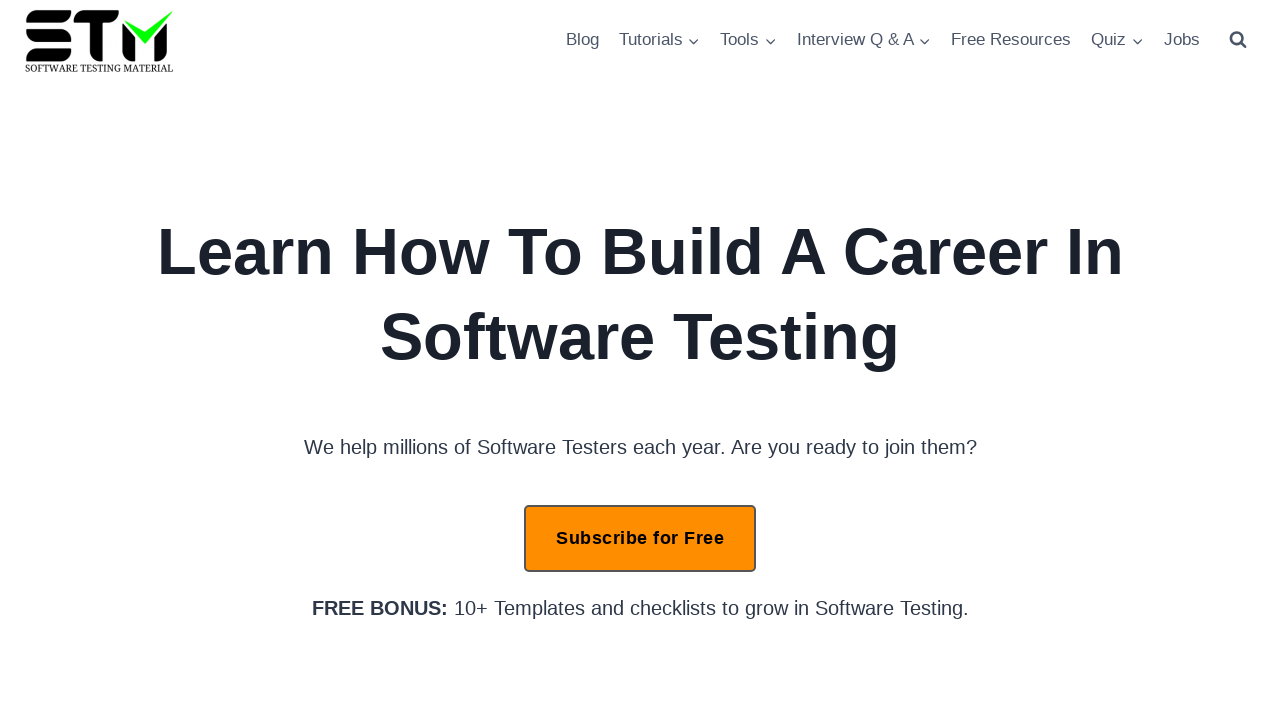

Navigated to Software Testing Material website and verified page loads successfully
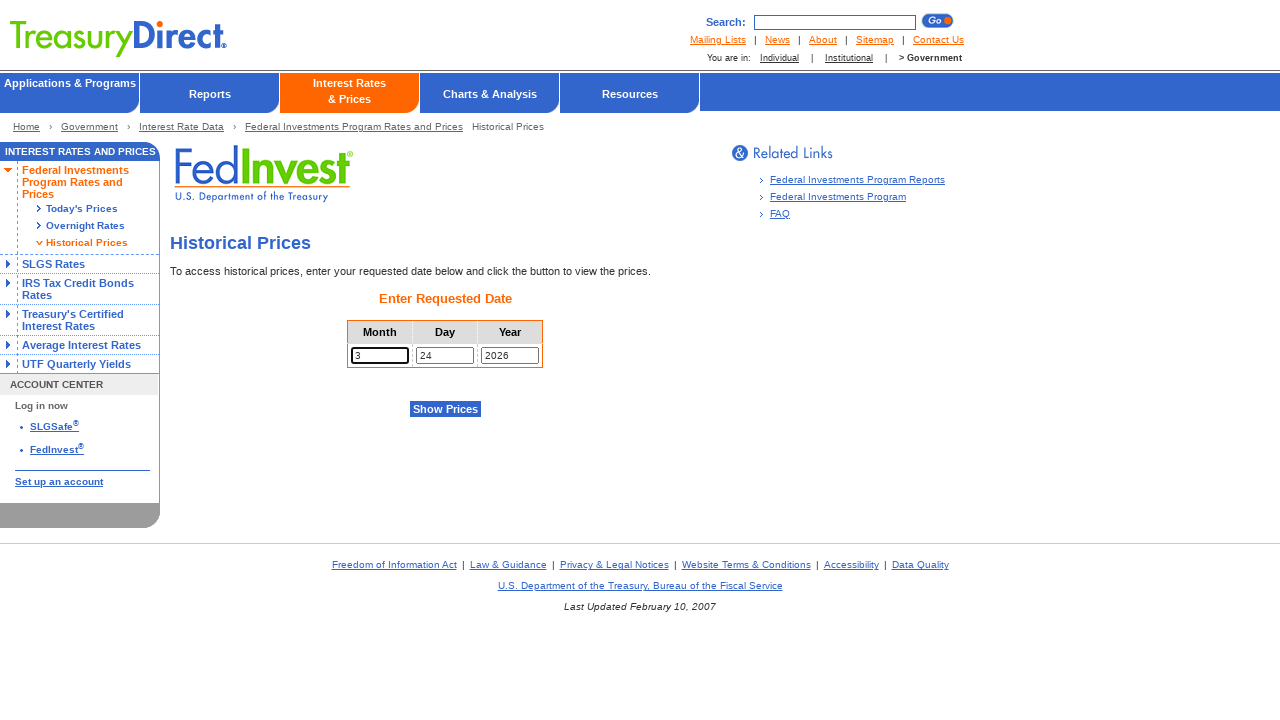

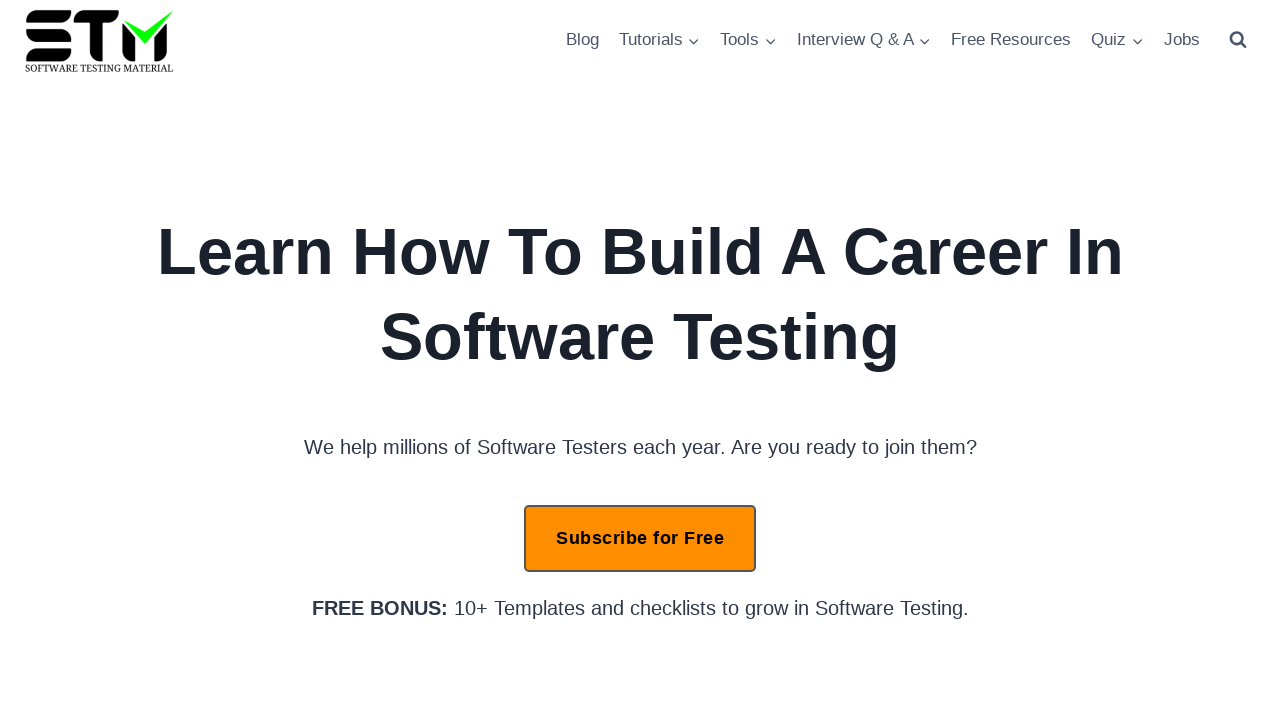